Tests clearing the complete state of all items by checking and unchecking the toggle all checkbox

Starting URL: https://demo.playwright.dev/todomvc

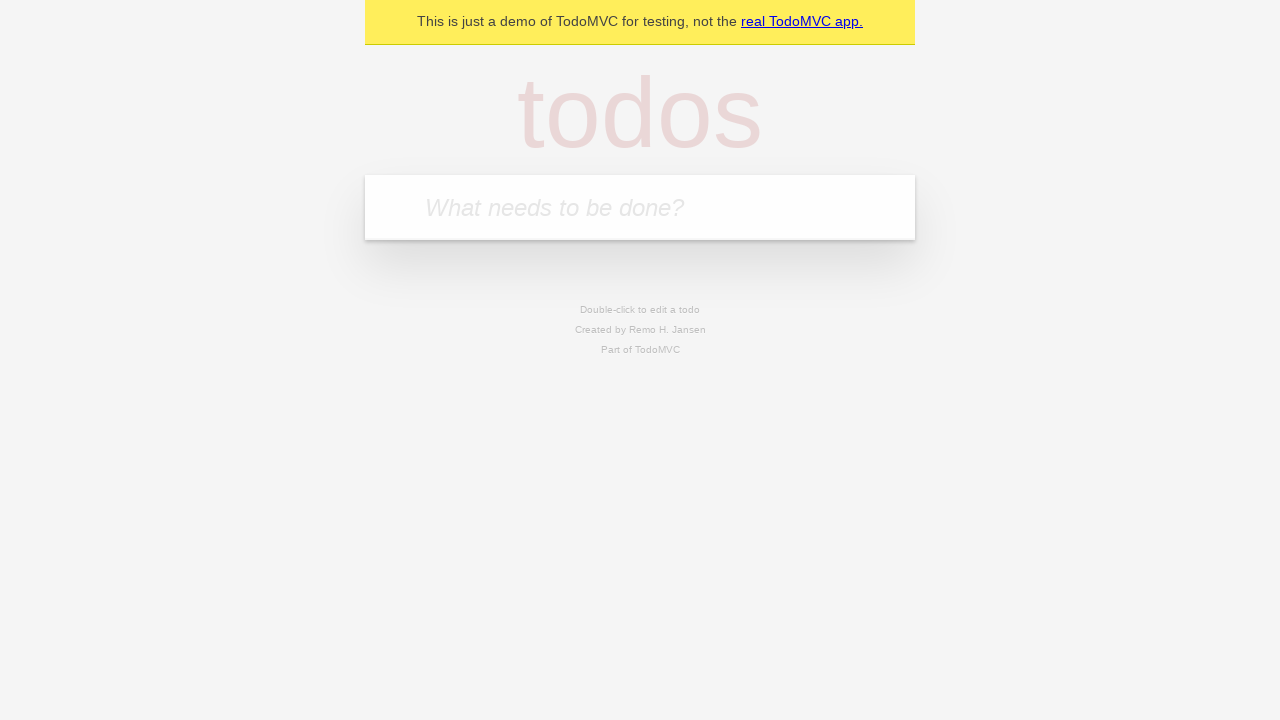

Filled todo input with 'buy some cheese' on internal:attr=[placeholder="What needs to be done?"i]
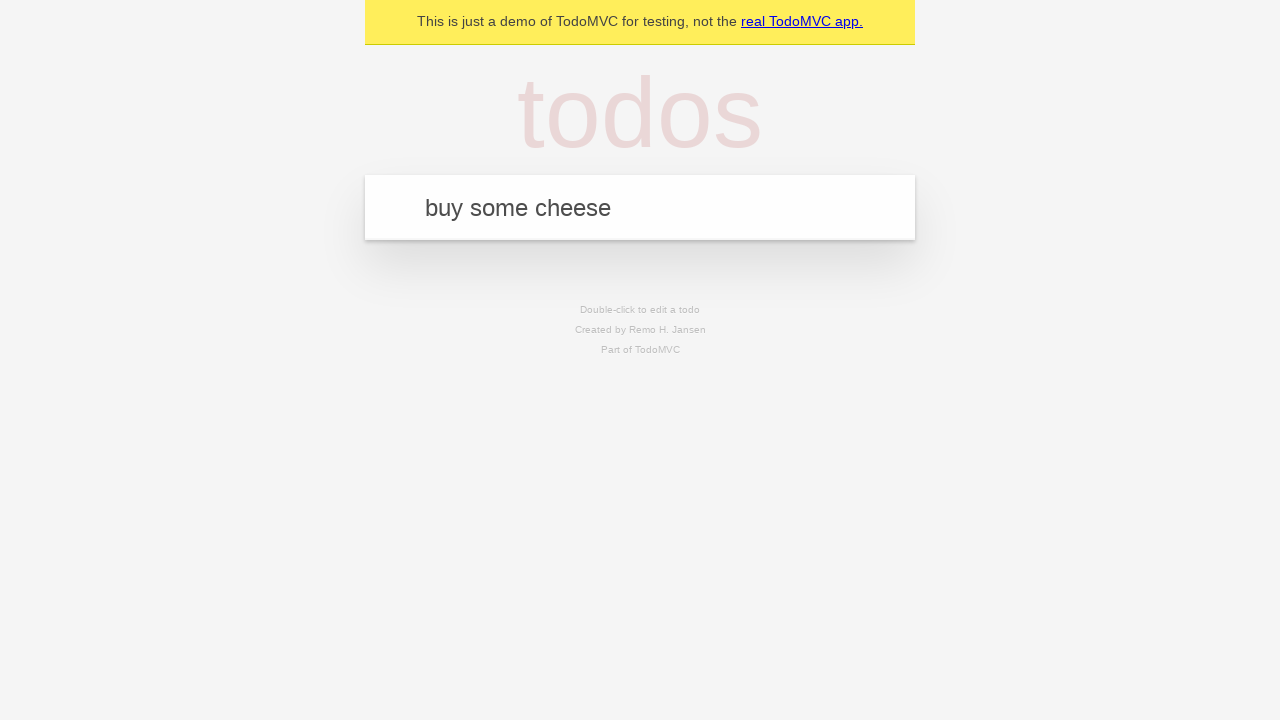

Pressed Enter to create first todo item on internal:attr=[placeholder="What needs to be done?"i]
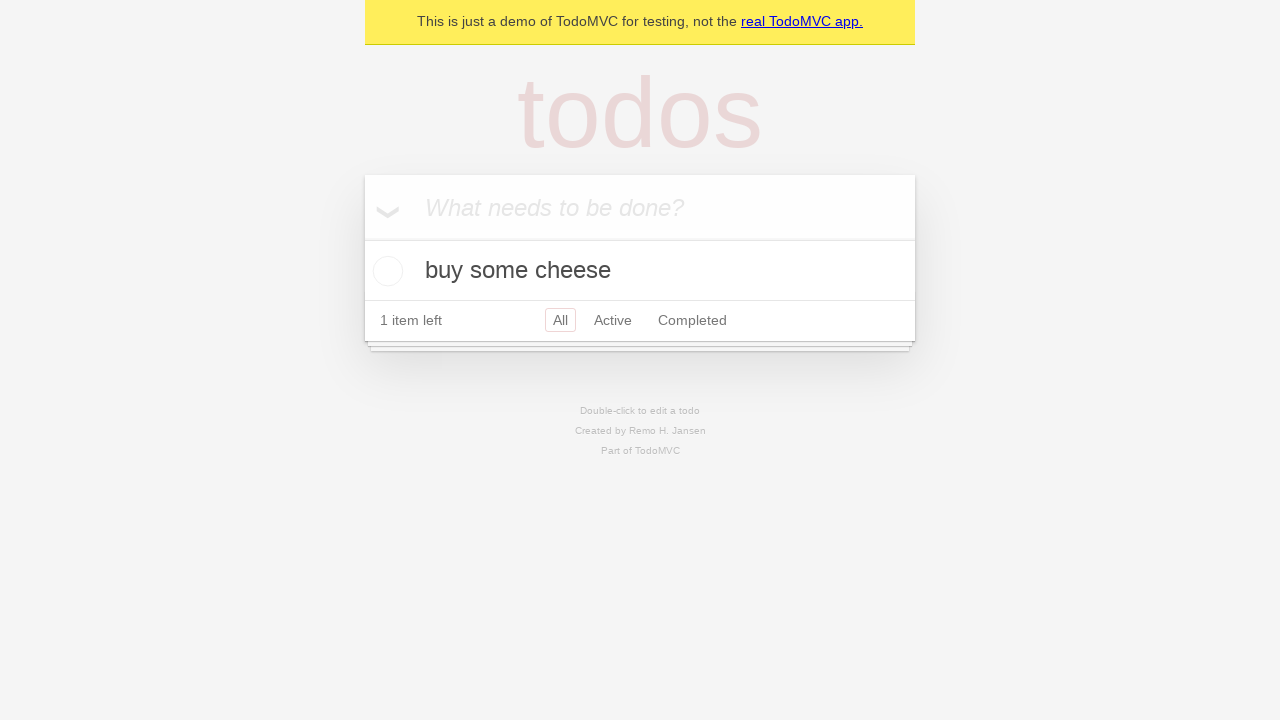

Filled todo input with 'feed the cat' on internal:attr=[placeholder="What needs to be done?"i]
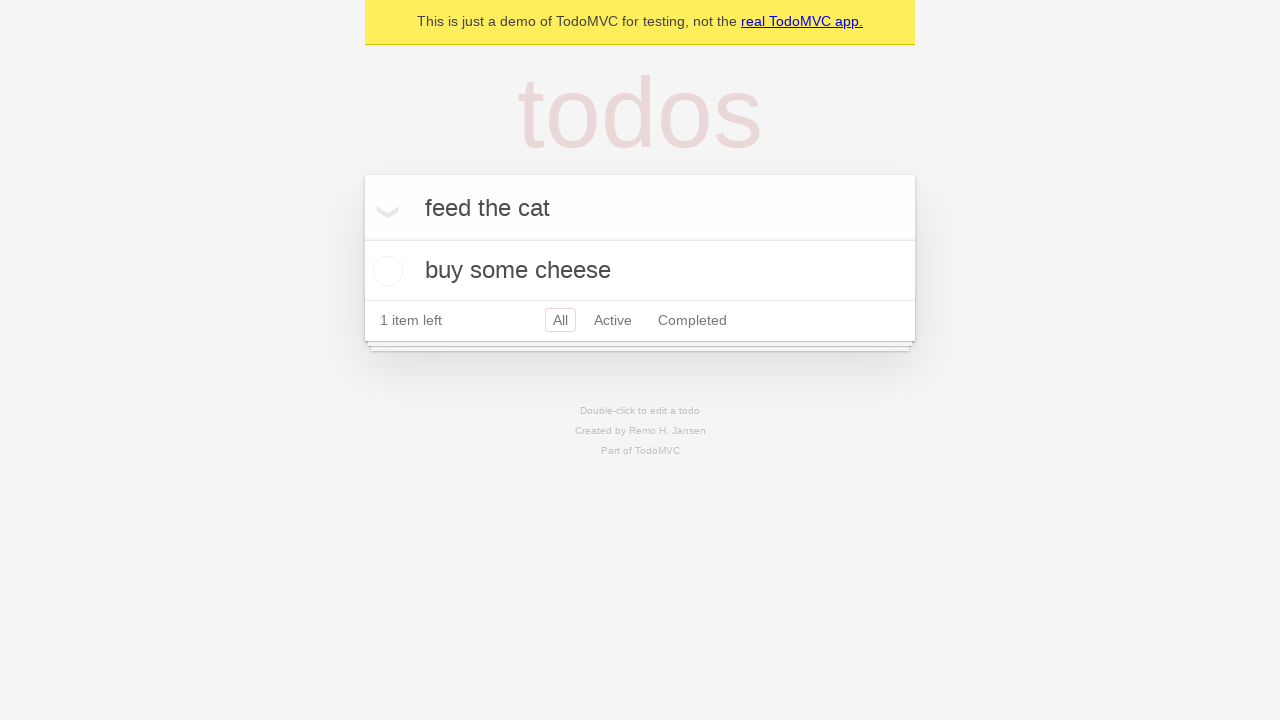

Pressed Enter to create second todo item on internal:attr=[placeholder="What needs to be done?"i]
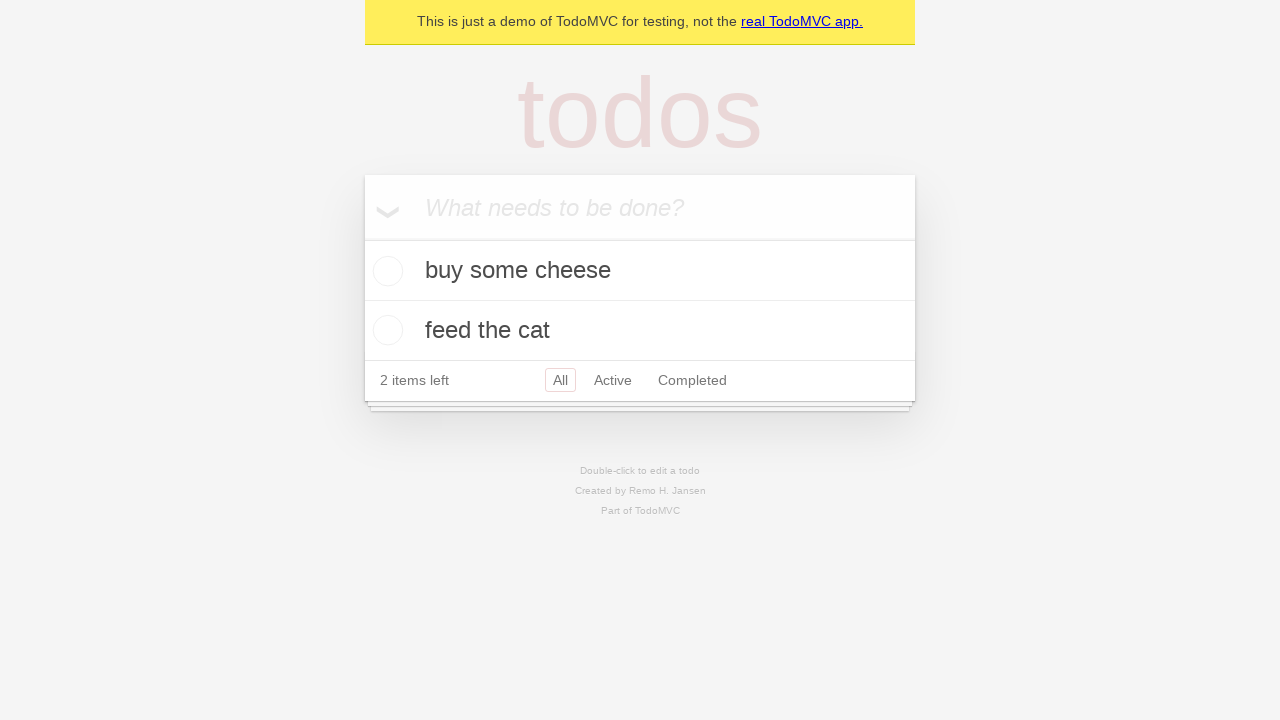

Filled todo input with 'book a doctors appointment' on internal:attr=[placeholder="What needs to be done?"i]
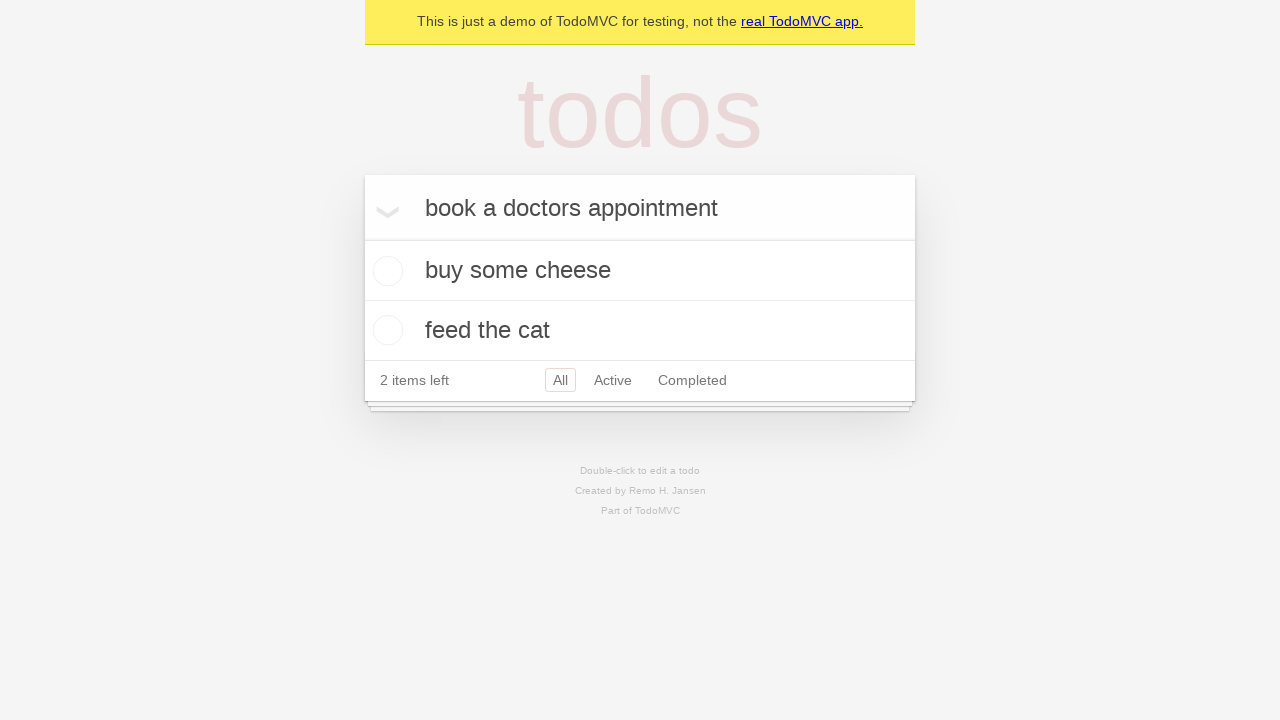

Pressed Enter to create third todo item on internal:attr=[placeholder="What needs to be done?"i]
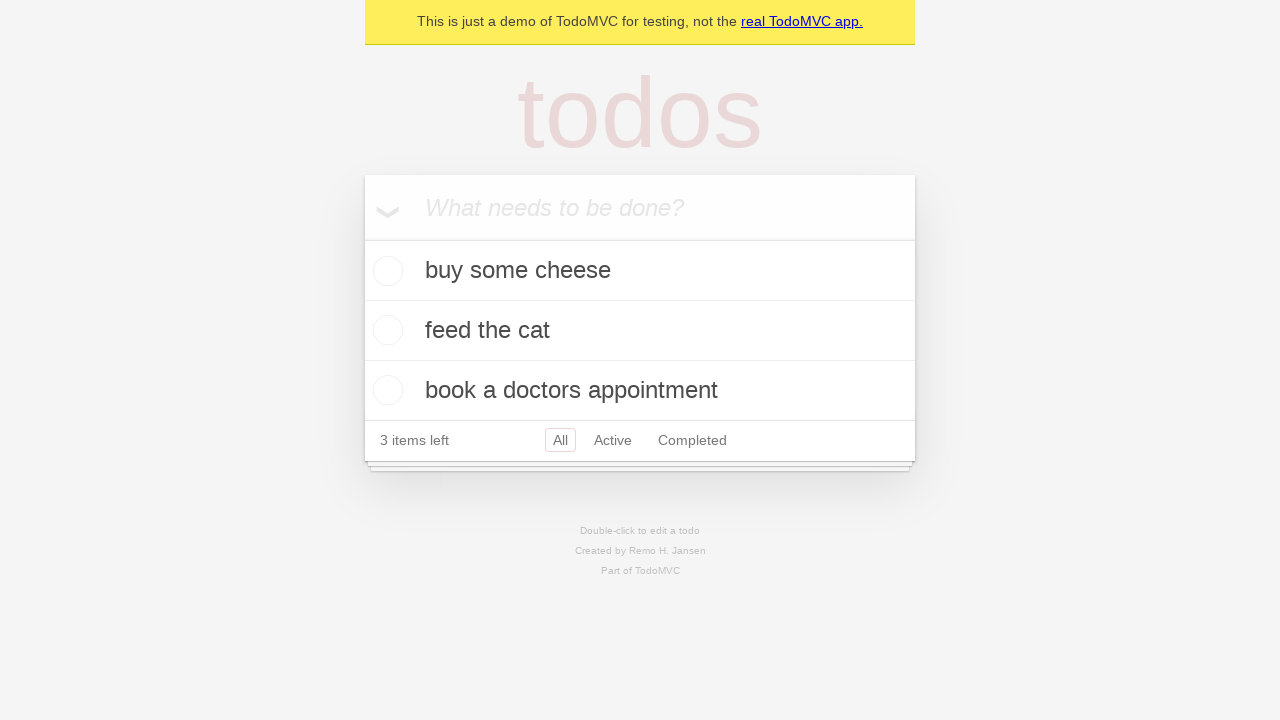

Checked 'Mark all as complete' toggle to complete all items at (362, 238) on internal:label="Mark all as complete"i
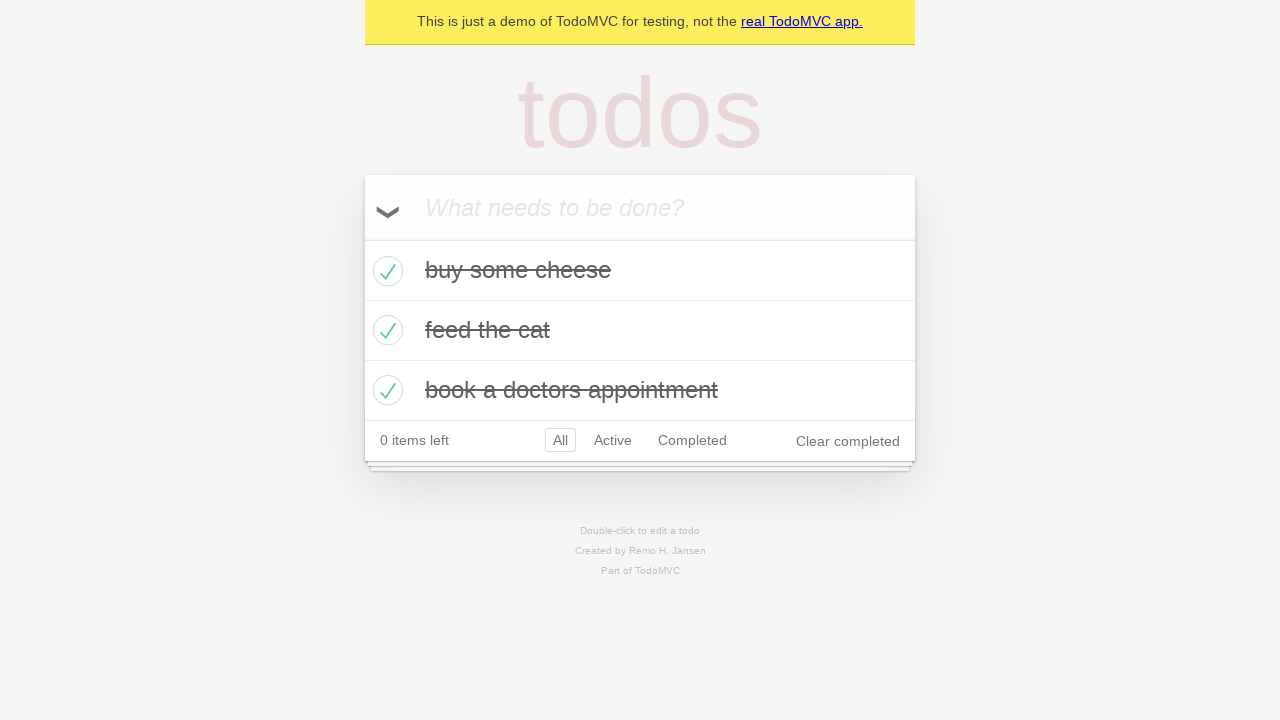

Unchecked 'Mark all as complete' toggle to clear all completed items at (362, 238) on internal:label="Mark all as complete"i
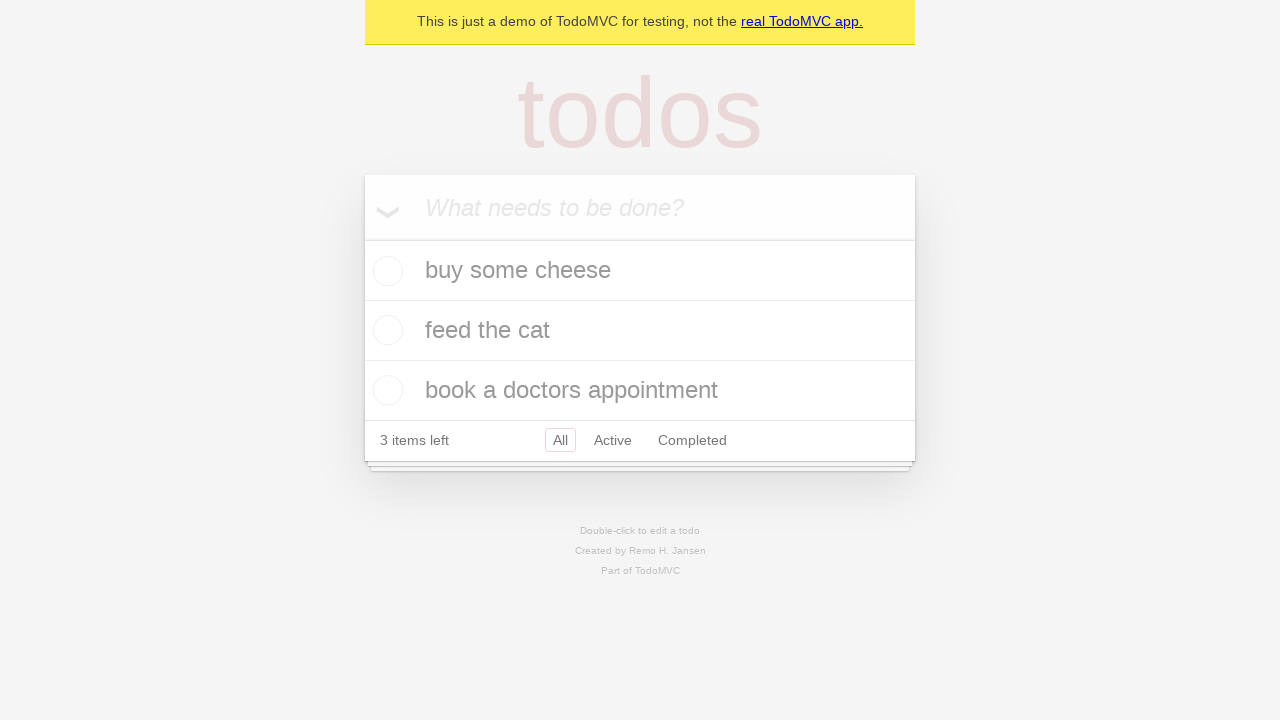

Waited for todo items to be rendered after clearing complete state
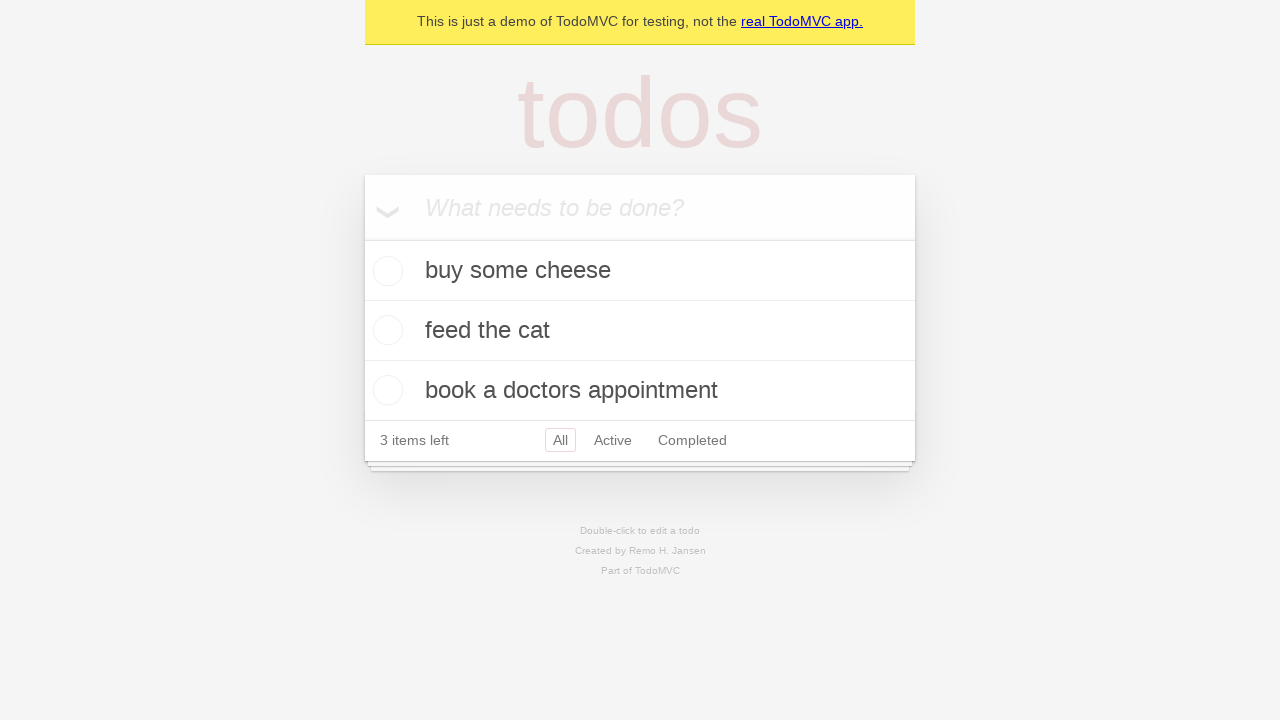

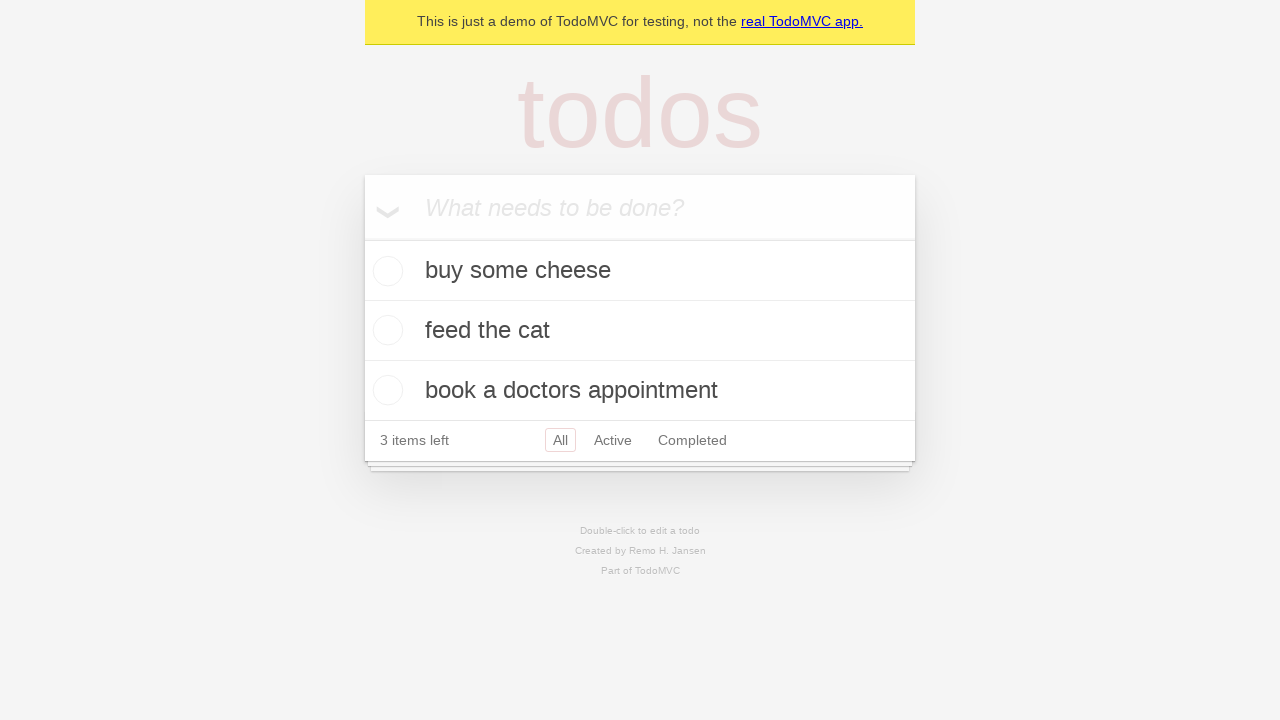